Navigates to NextBaseCRM login page and verifies the "Log In" button text attribute value

Starting URL: https://login1.nextbasecrm.com/

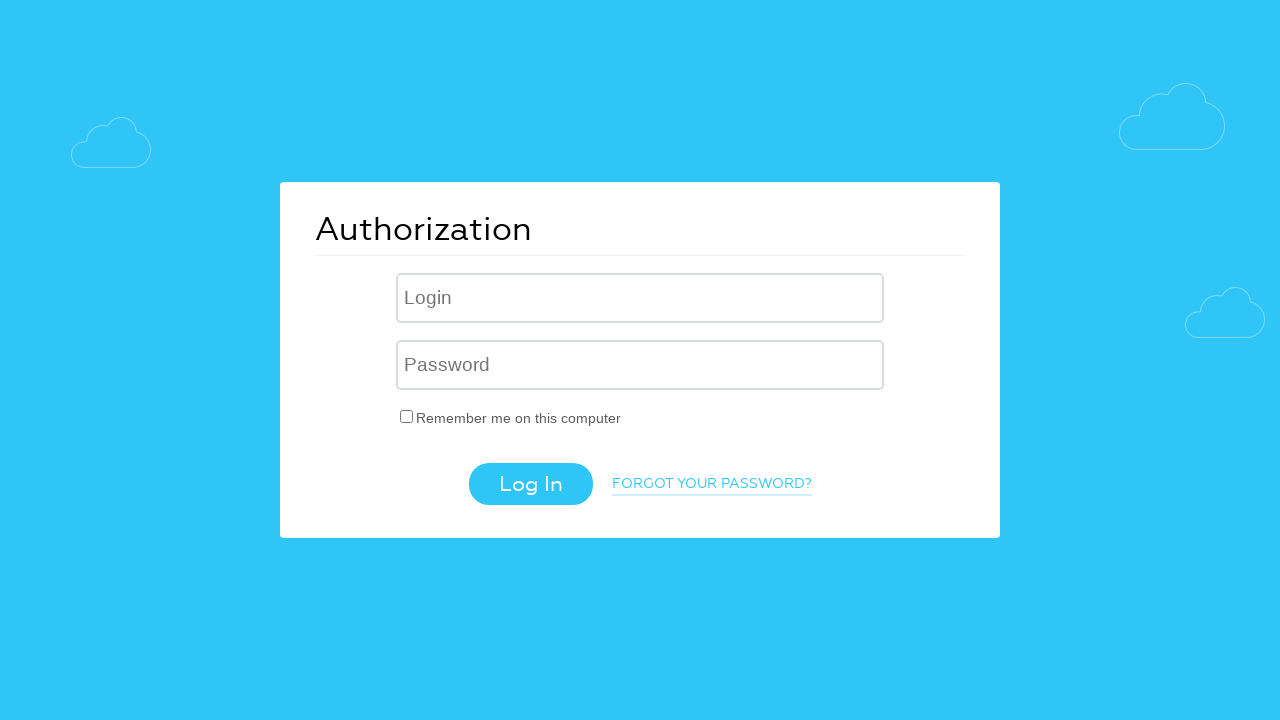

Navigated to NextBaseCRM login page
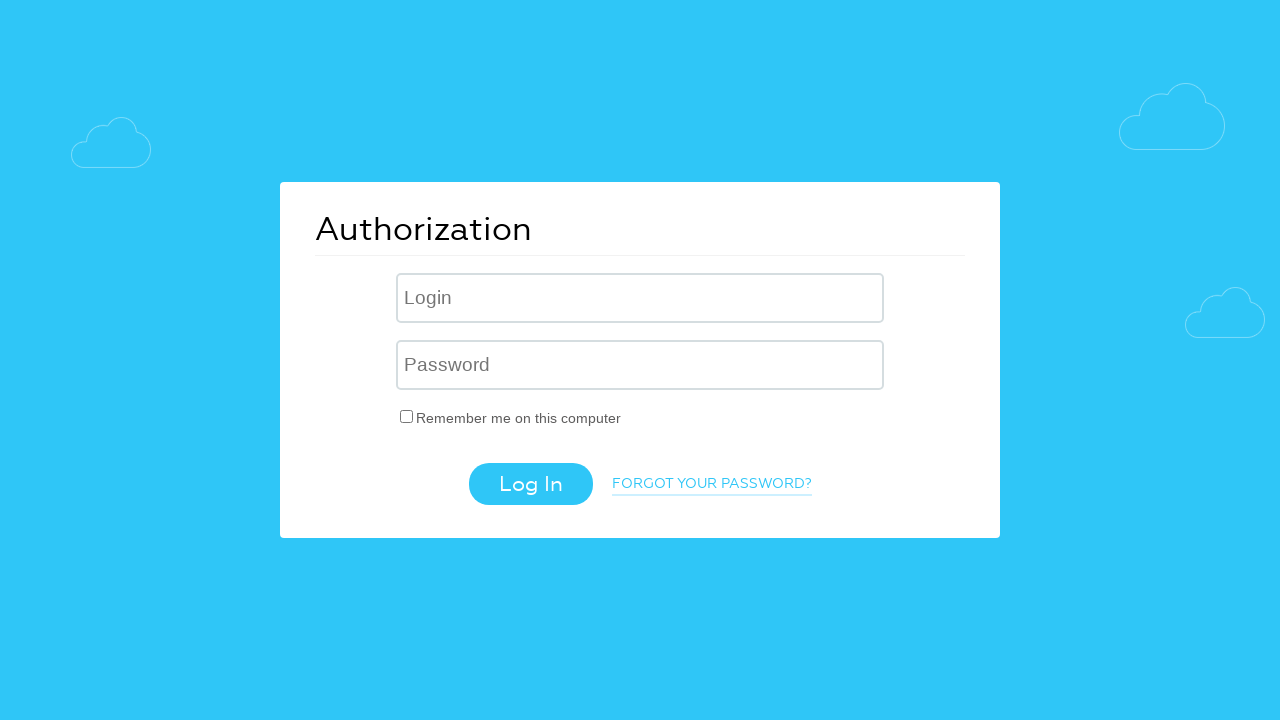

Located the Log In button using CSS selector
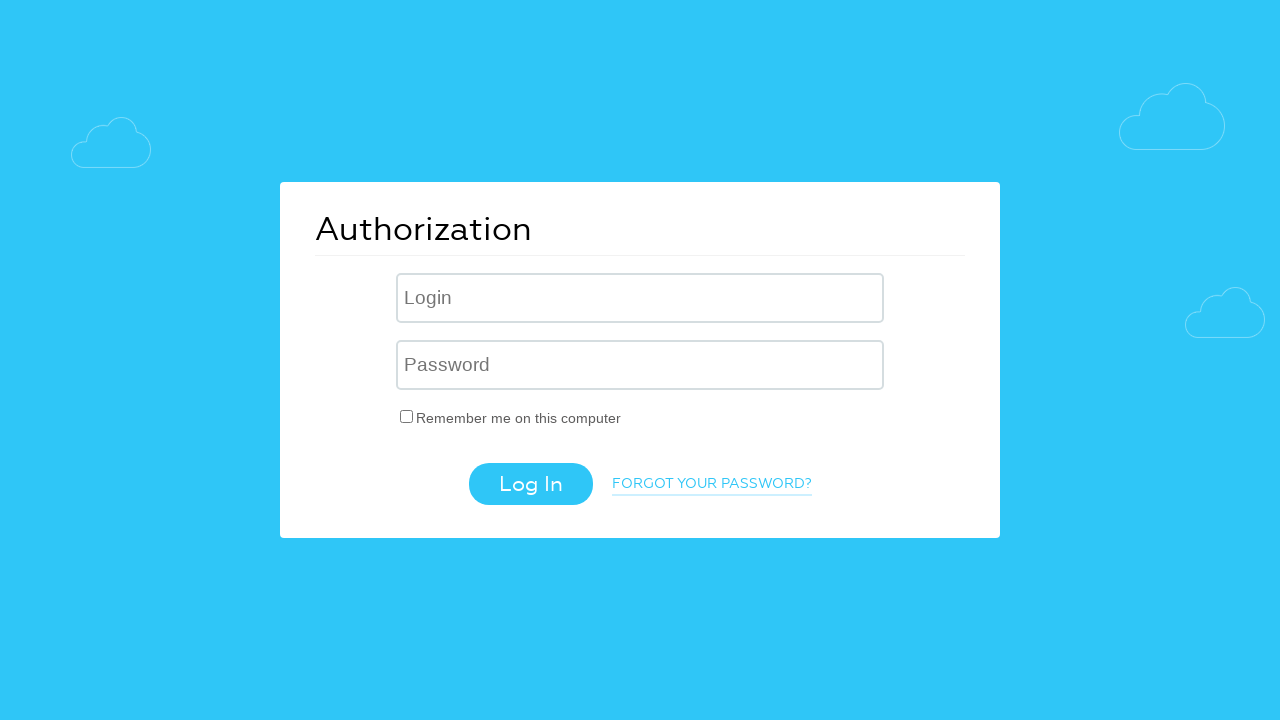

Retrieved the 'value' attribute from the Log In button
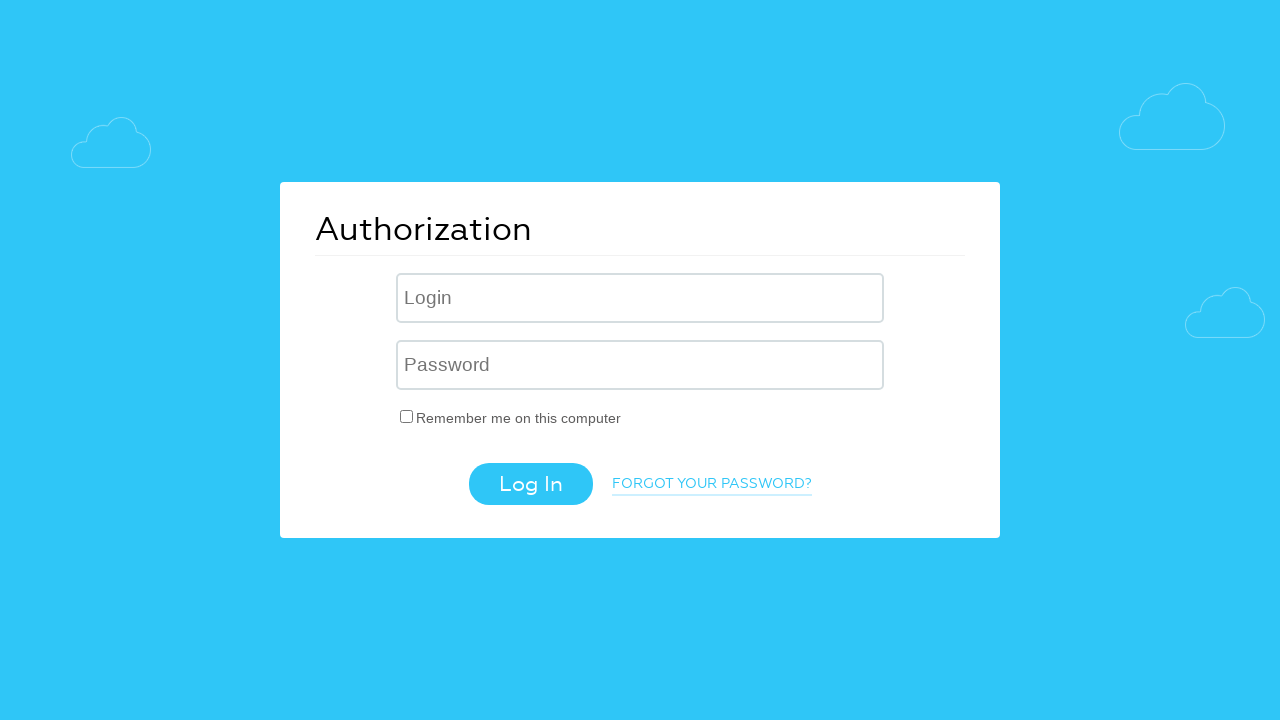

Verified that the Log In button value attribute equals 'Log In'
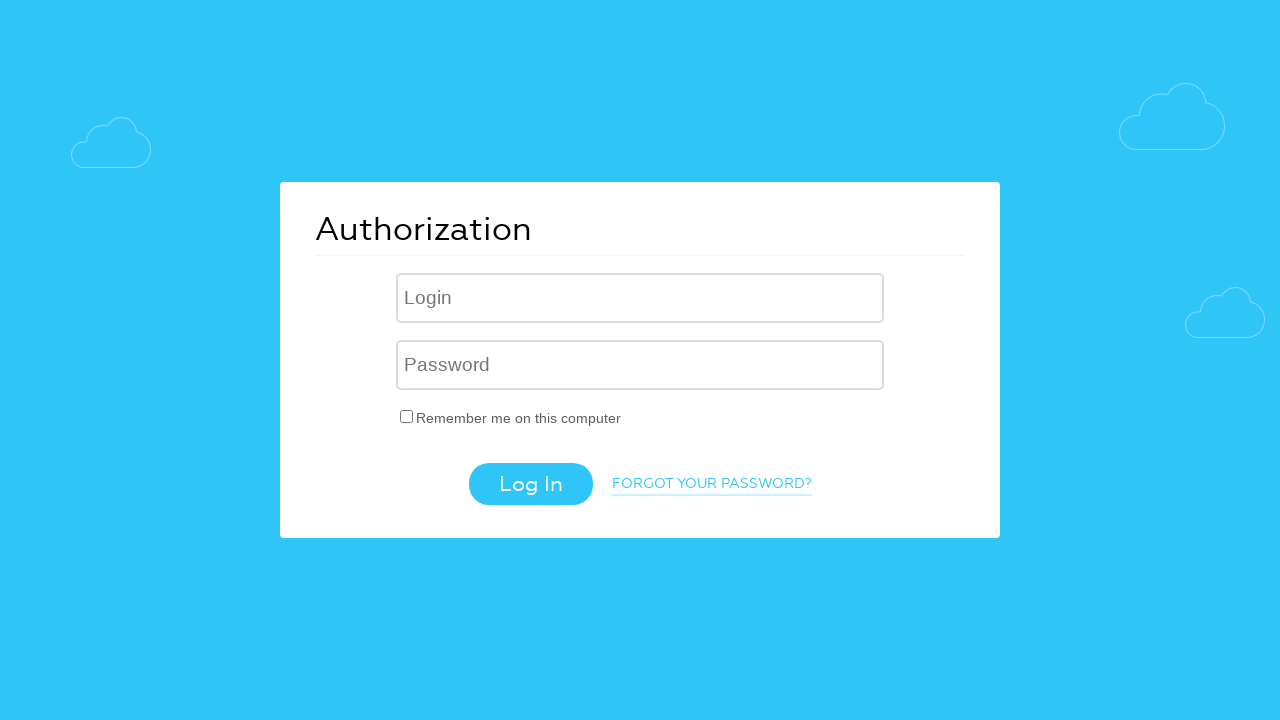

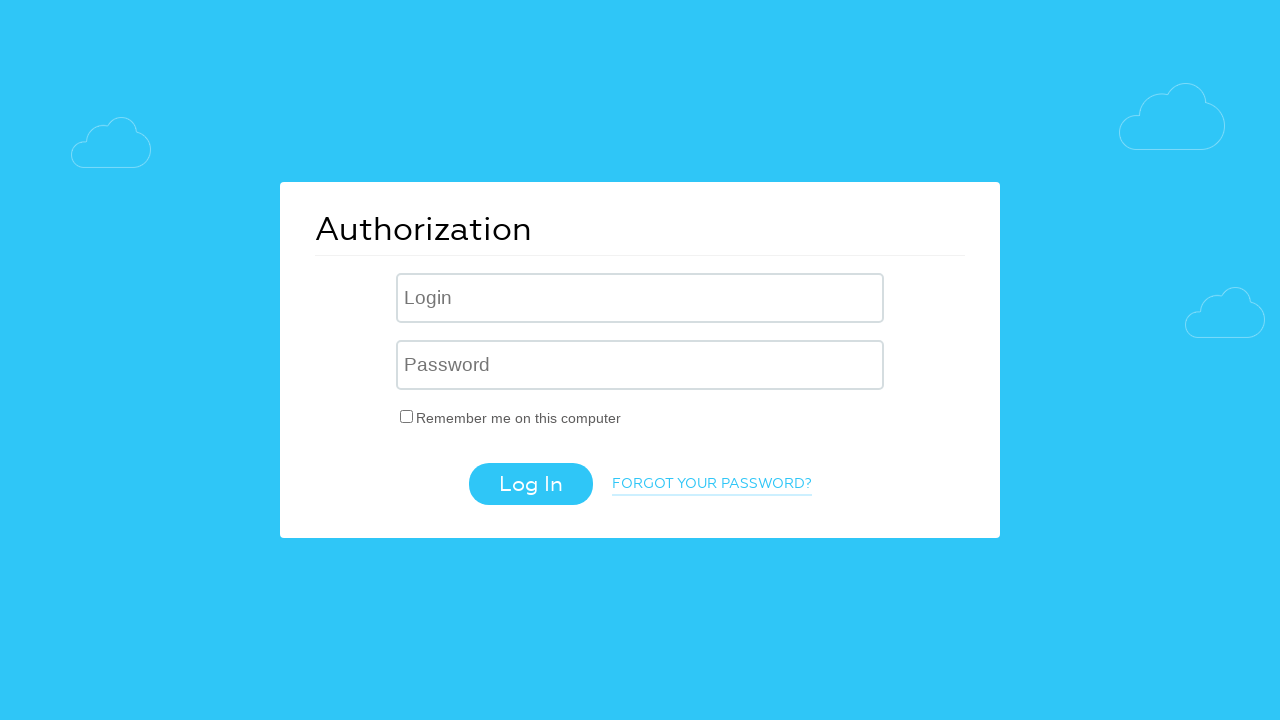